Tests JavaScript alert handling by clicking a button that triggers a JS alert and then accepting the alert dialog.

Starting URL: https://the-internet.herokuapp.com/javascript_alerts

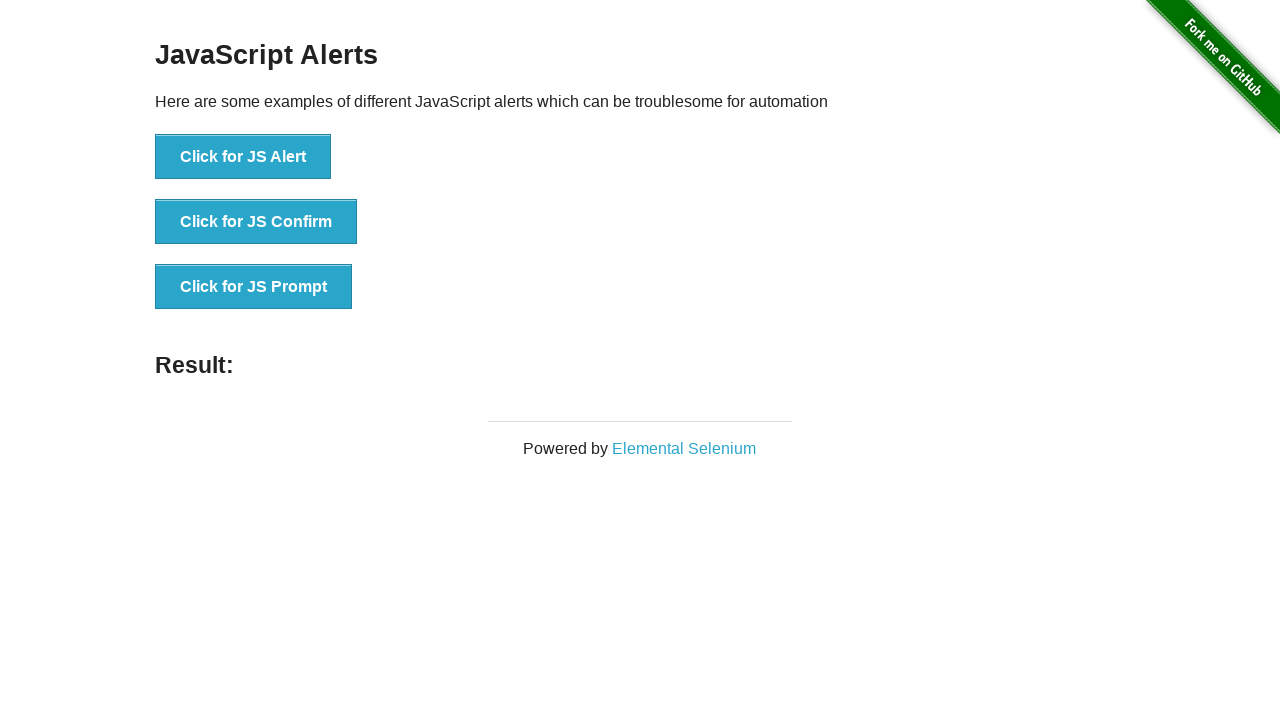

Clicked button to trigger JavaScript alert at (243, 157) on xpath=//button[normalize-space()='Click for JS Alert']
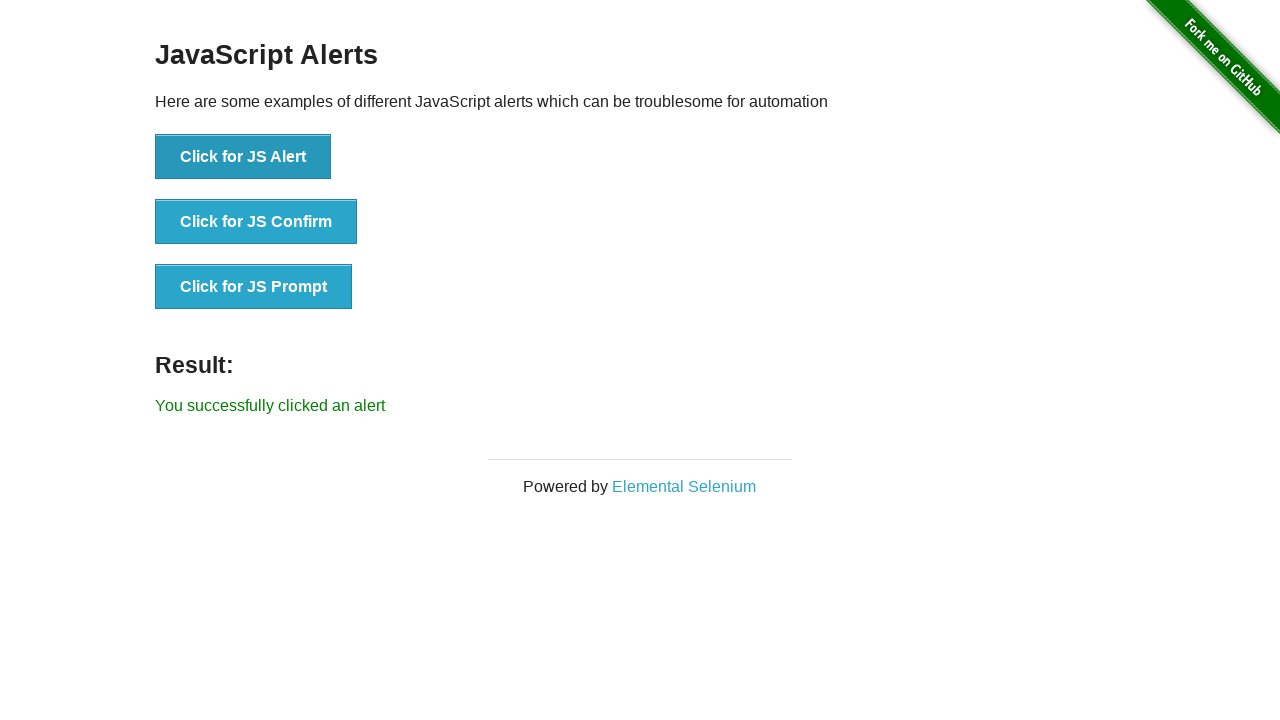

Set up dialog handler to accept alerts
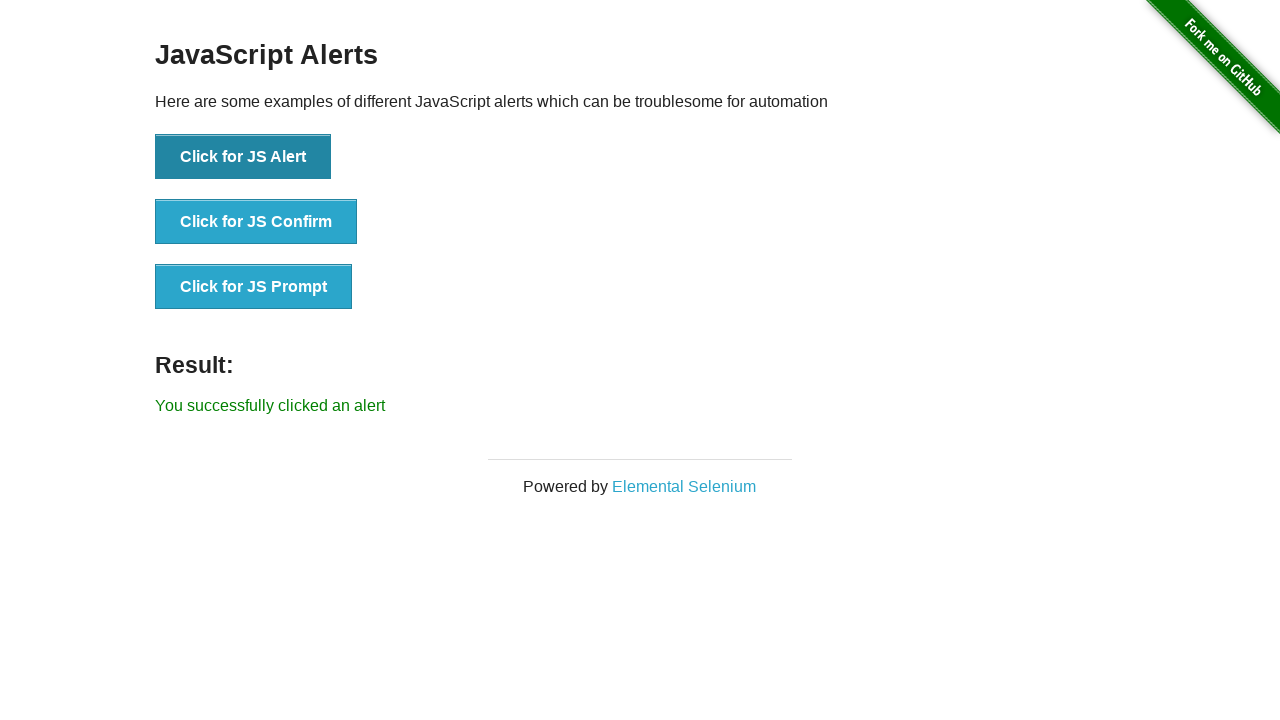

Set up one-time dialog handler before clicking
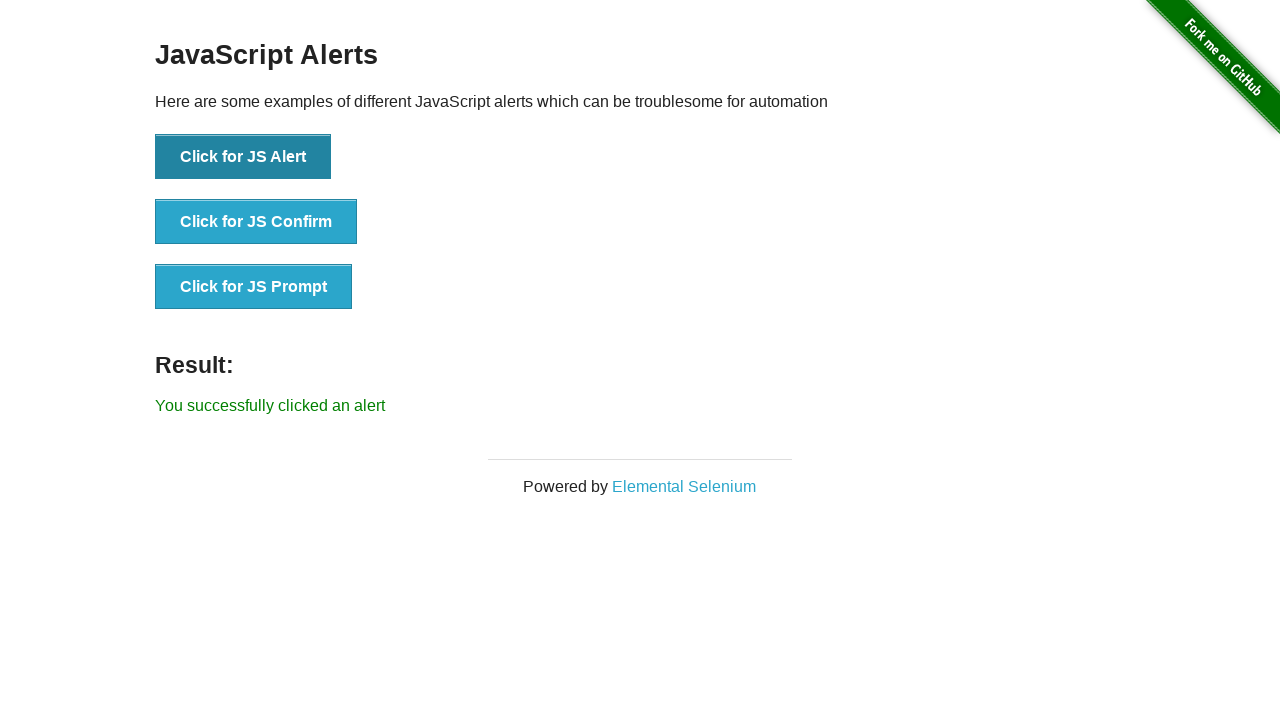

Clicked button to trigger JavaScript alert again with dialog handler ready at (243, 157) on xpath=//button[normalize-space()='Click for JS Alert']
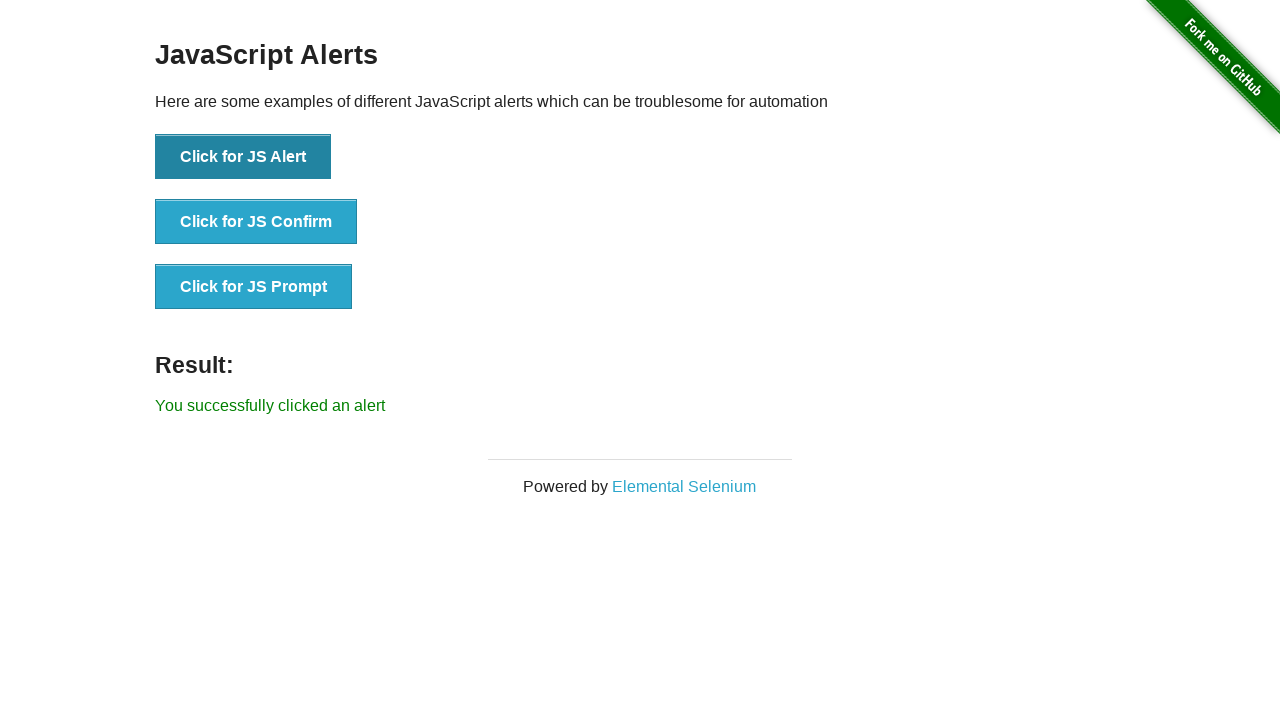

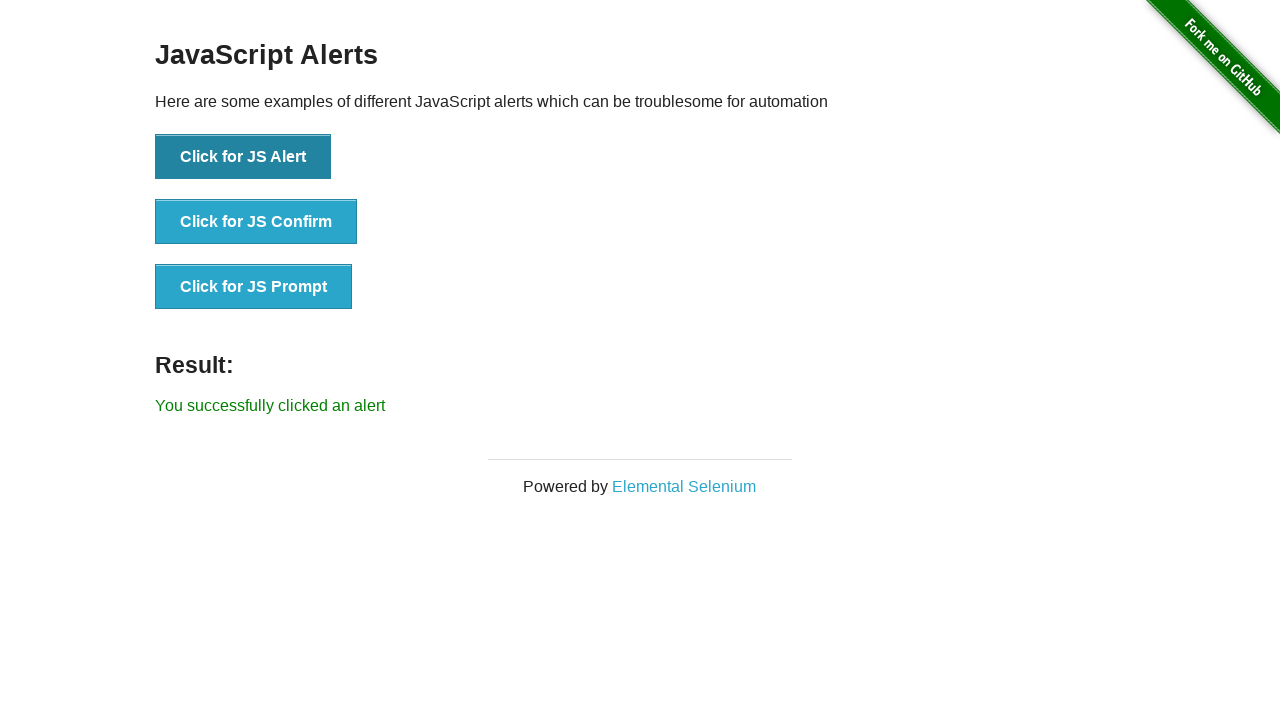